Tests dropdown functionality by verifying the available options, checking that the first option is disabled, and selecting different options to confirm they become selected.

Starting URL: http://the-internet.herokuapp.com/dropdown

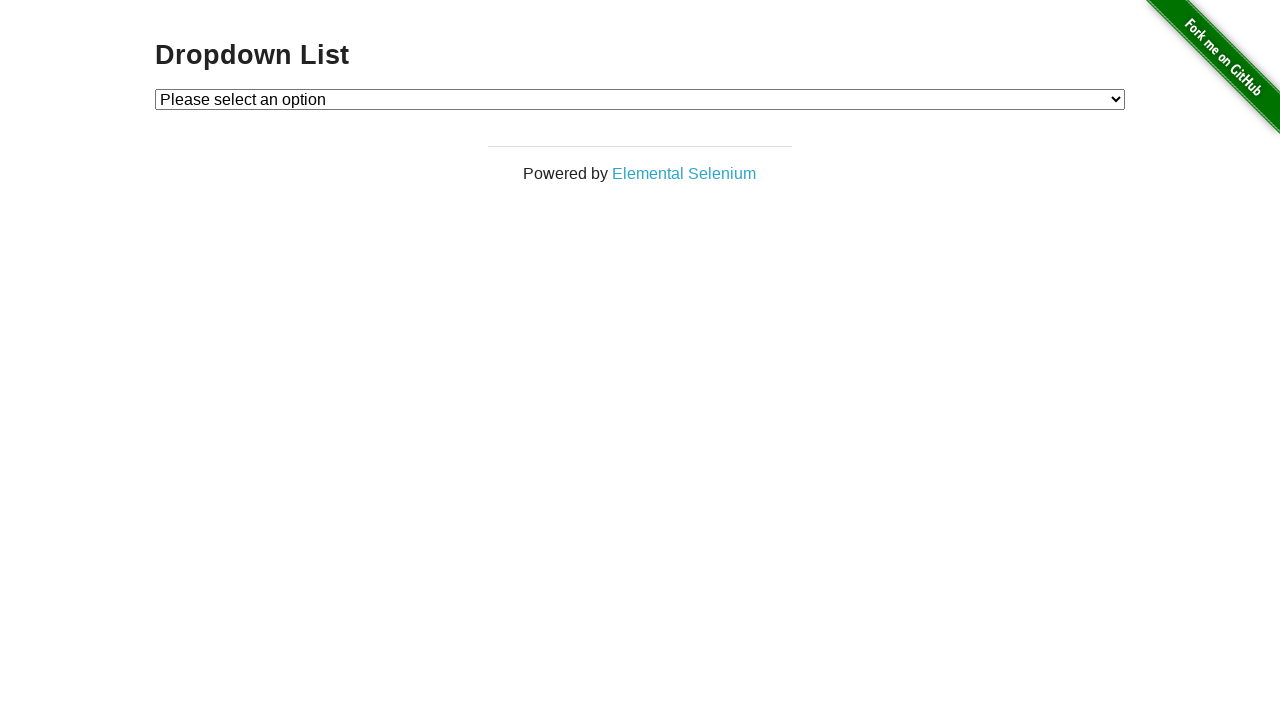

Dropdown element loaded and became visible
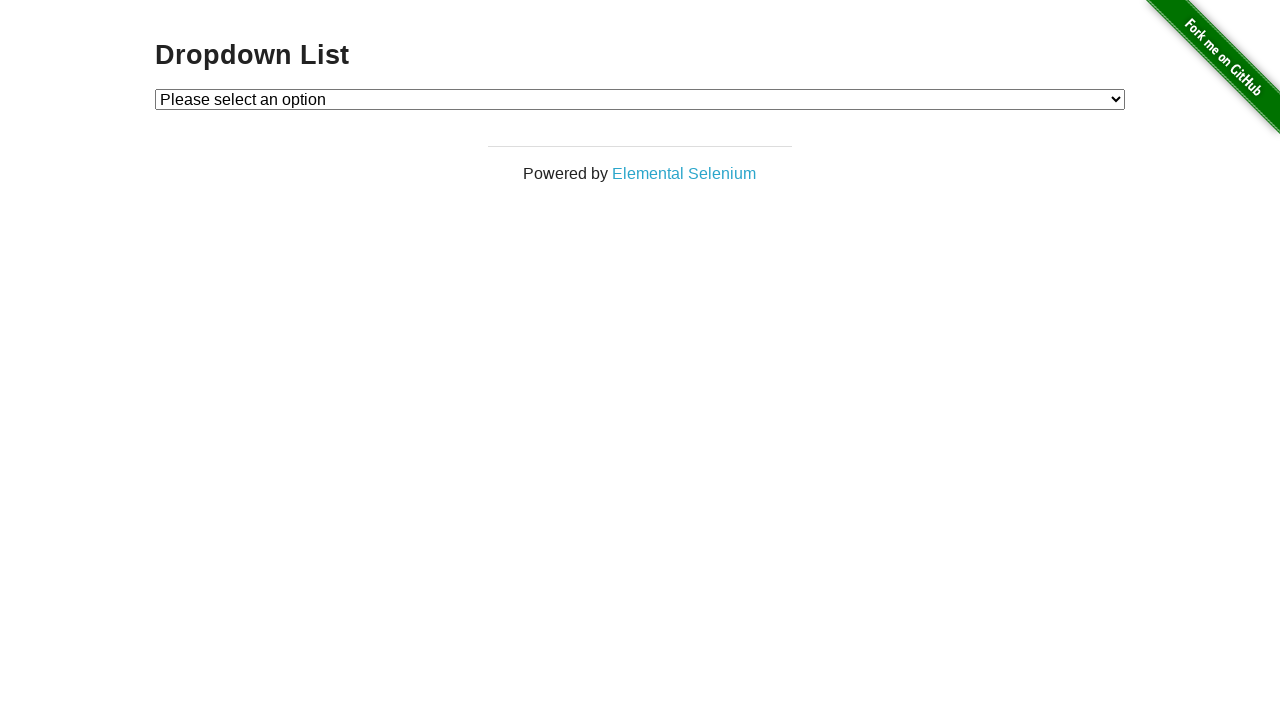

Verified first option text is 'Please select an option'
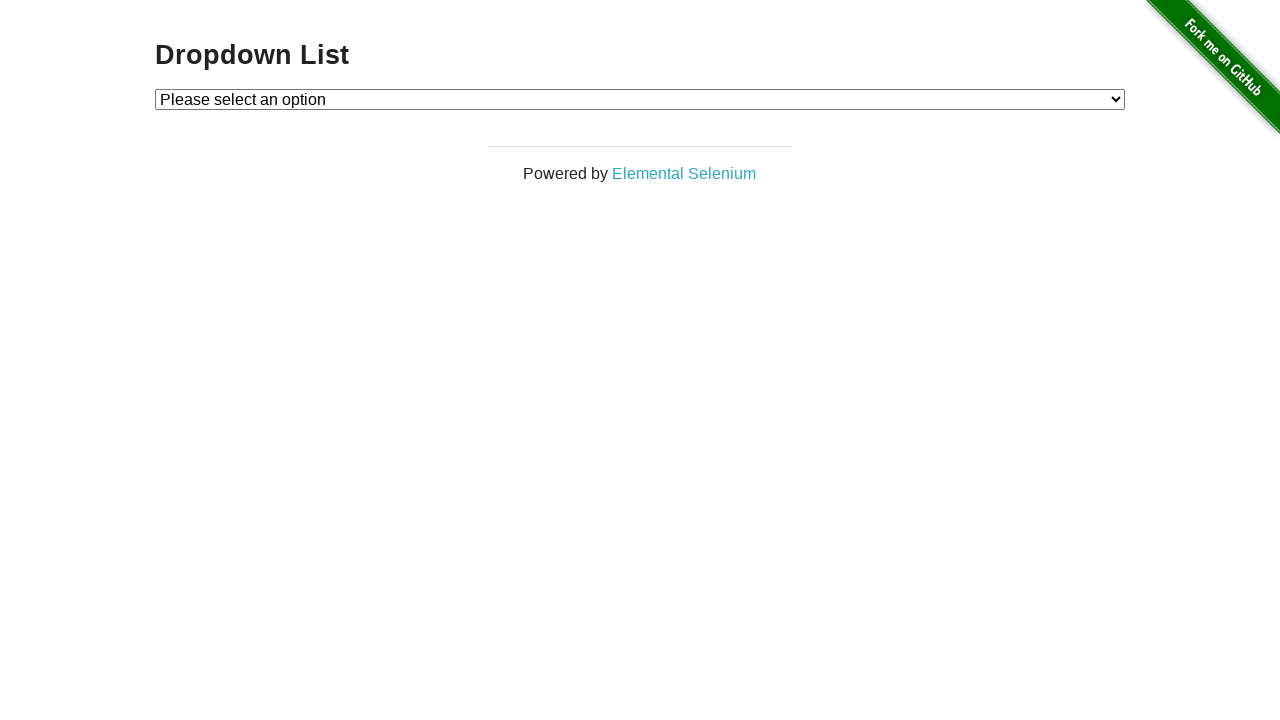

Verified second option text is 'Option 1'
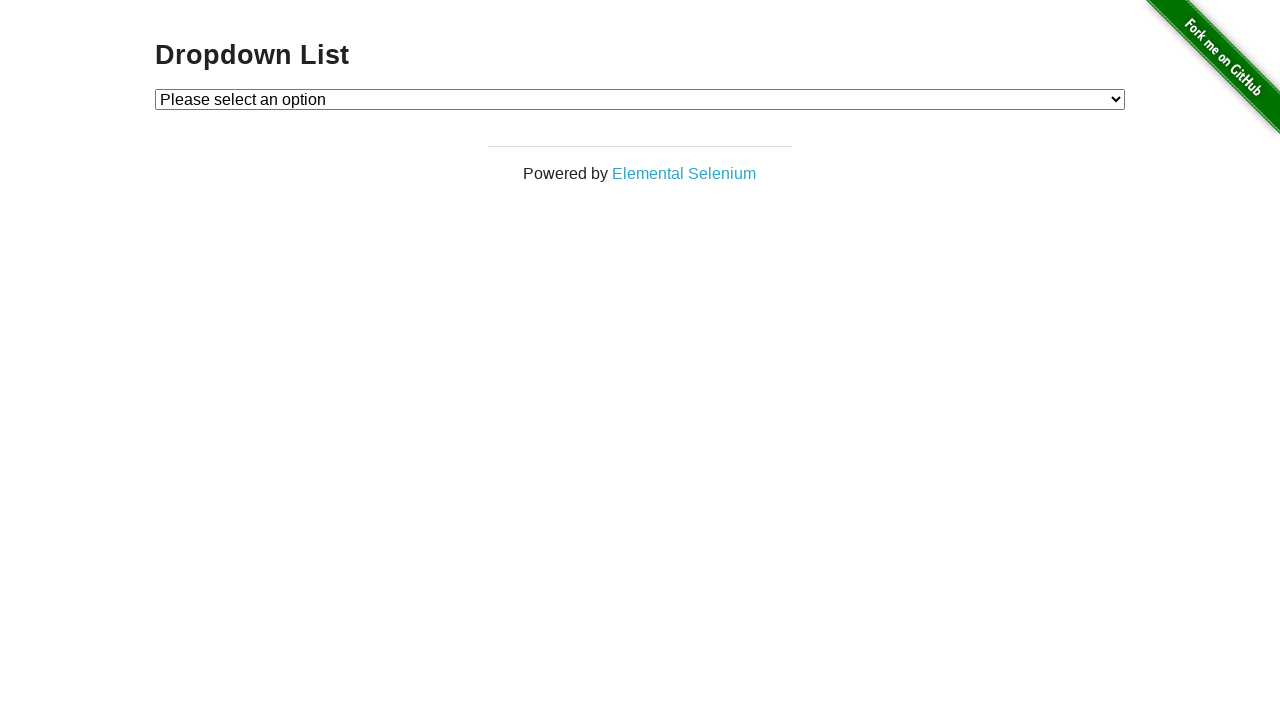

Verified third option text is 'Option 2'
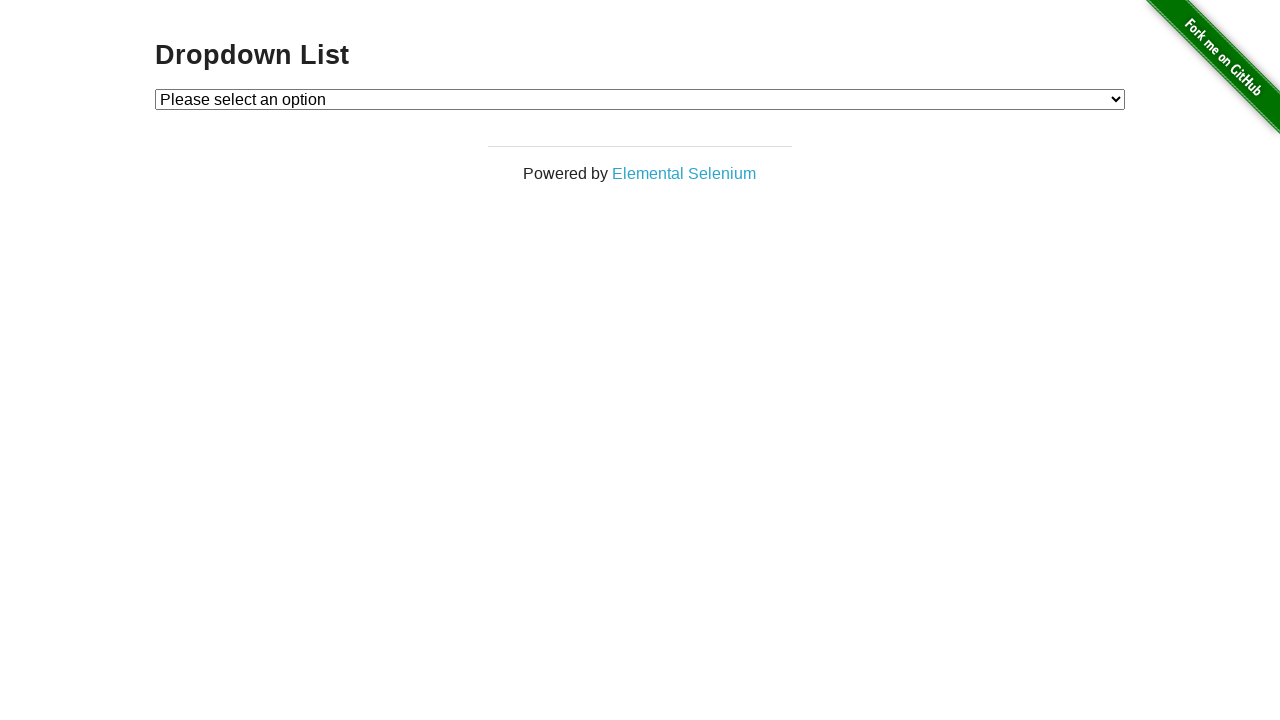

Verified dropdown contains exactly 3 options
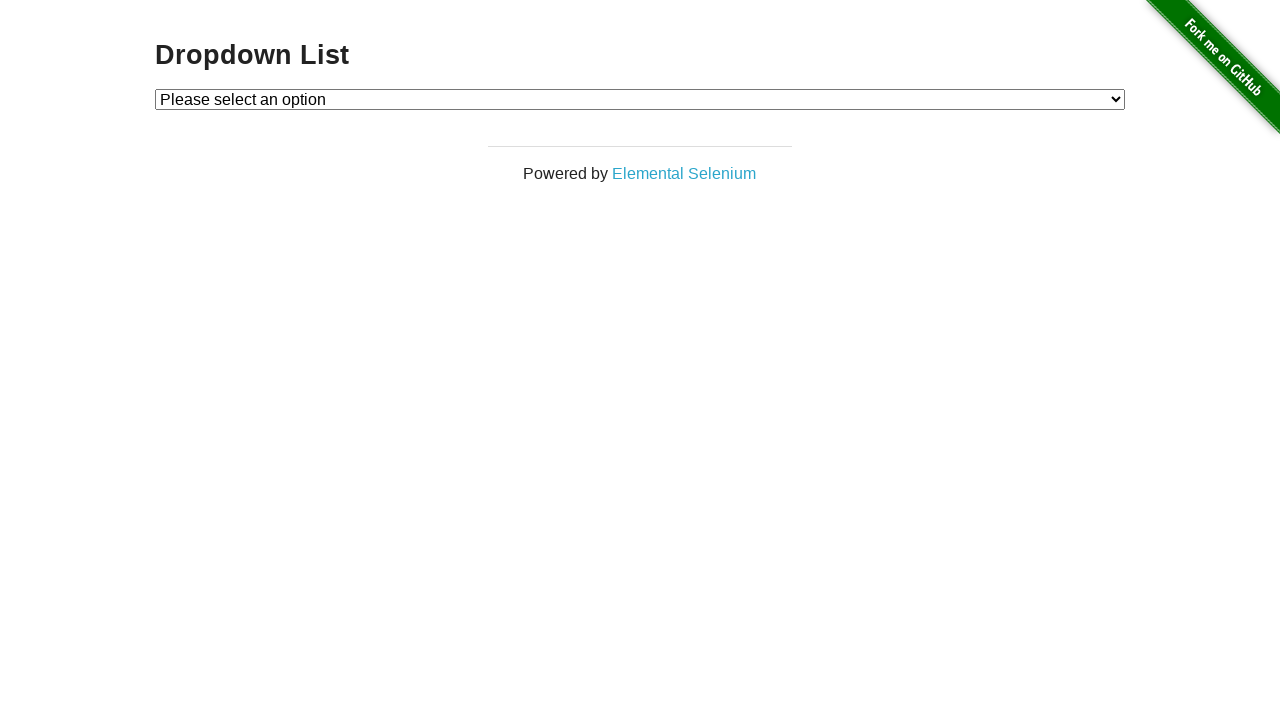

Verified first option is disabled
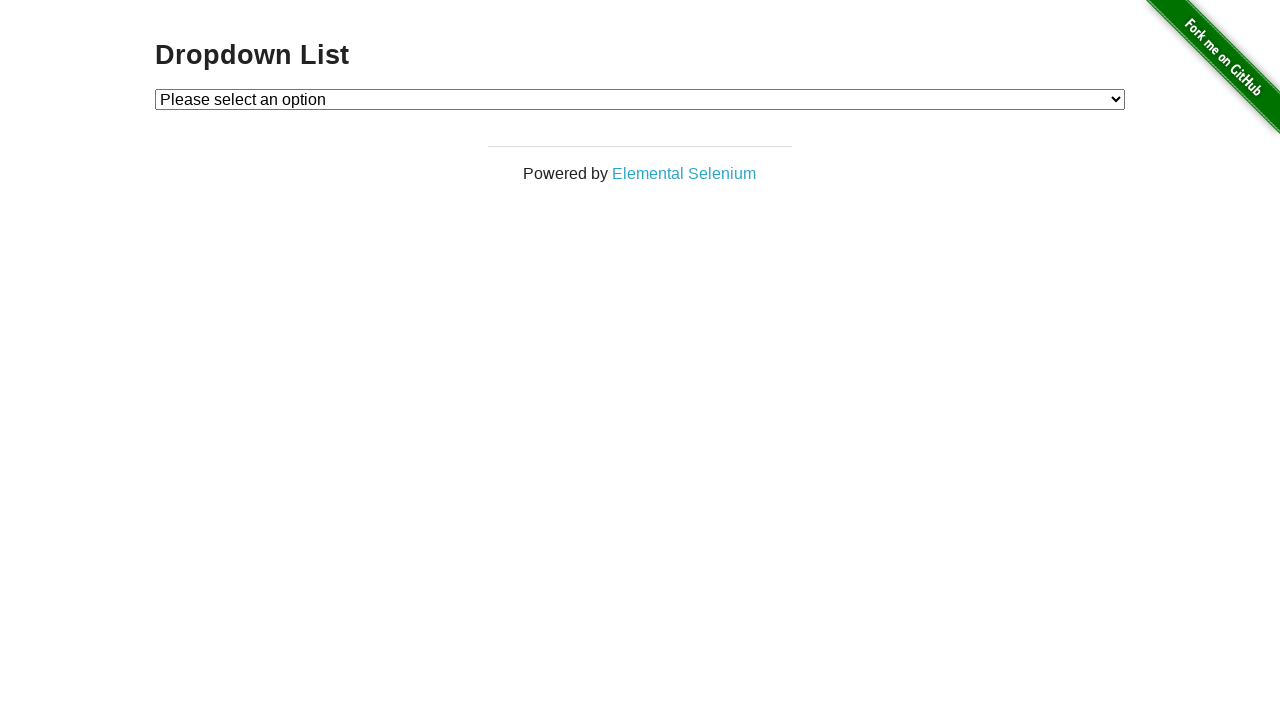

Selected 'Option 1' from dropdown on #dropdown
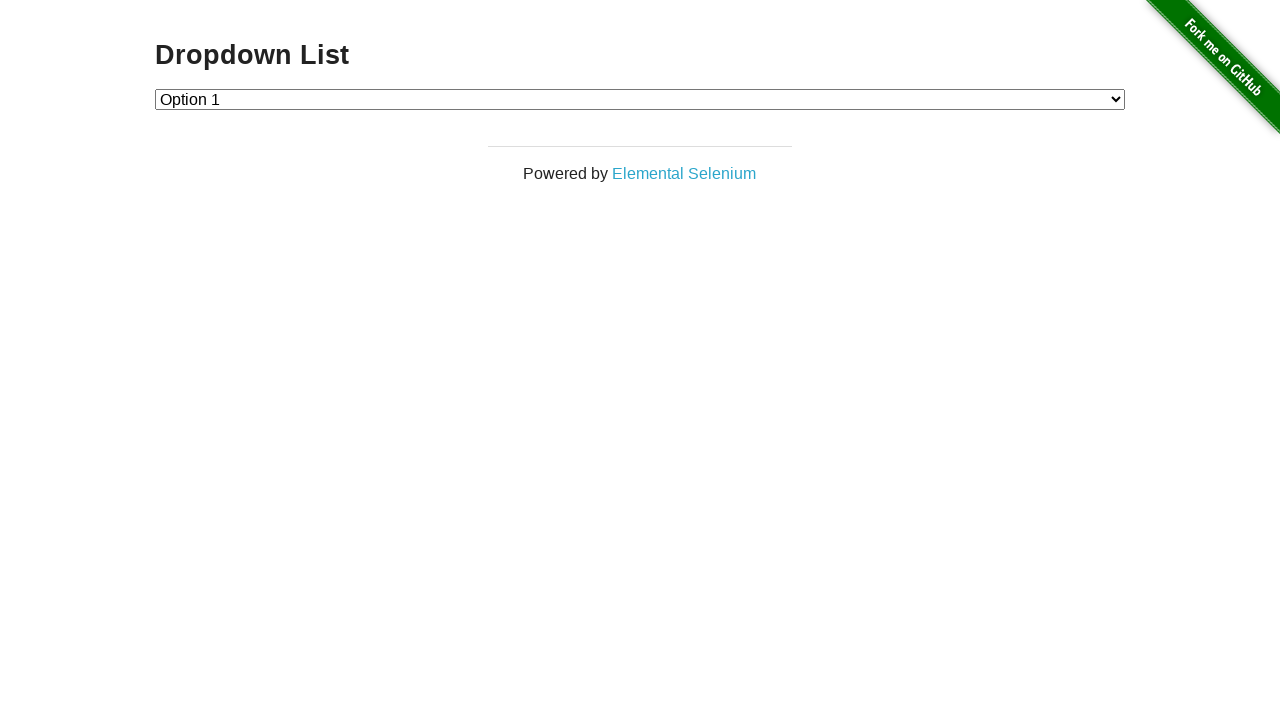

Verified Option 1 is enabled
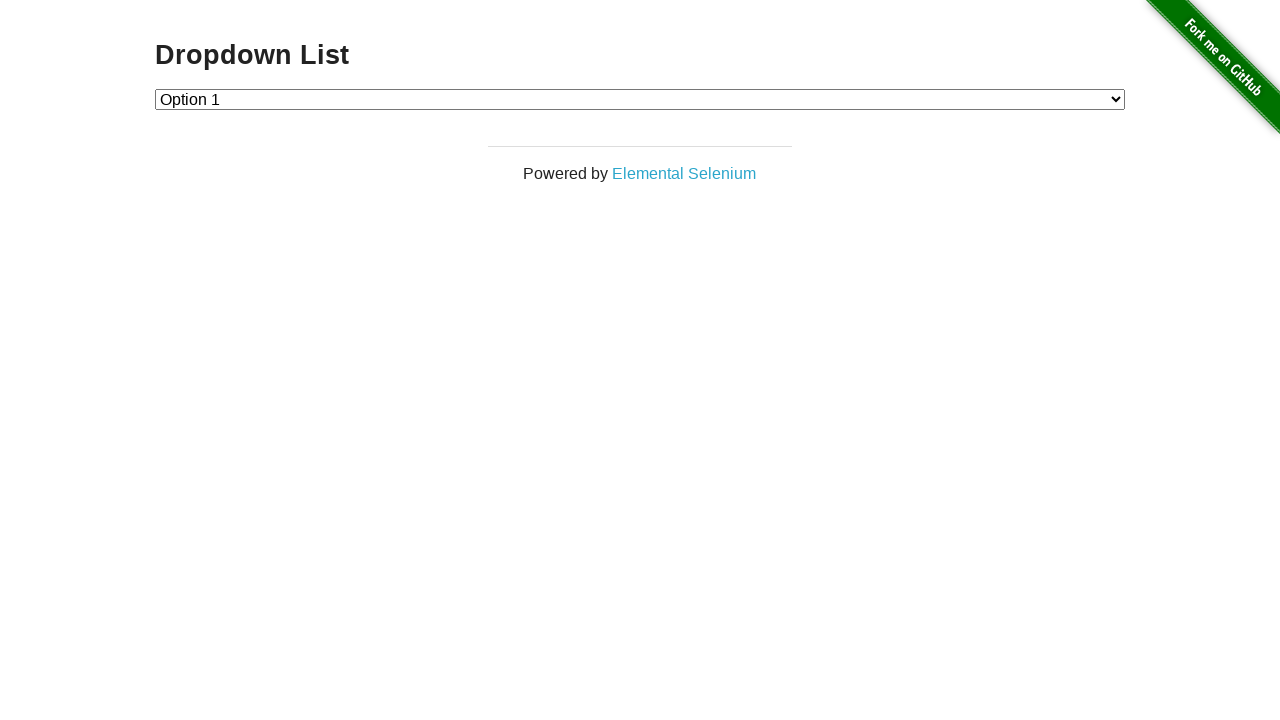

Selected 'Option 2' from dropdown on #dropdown
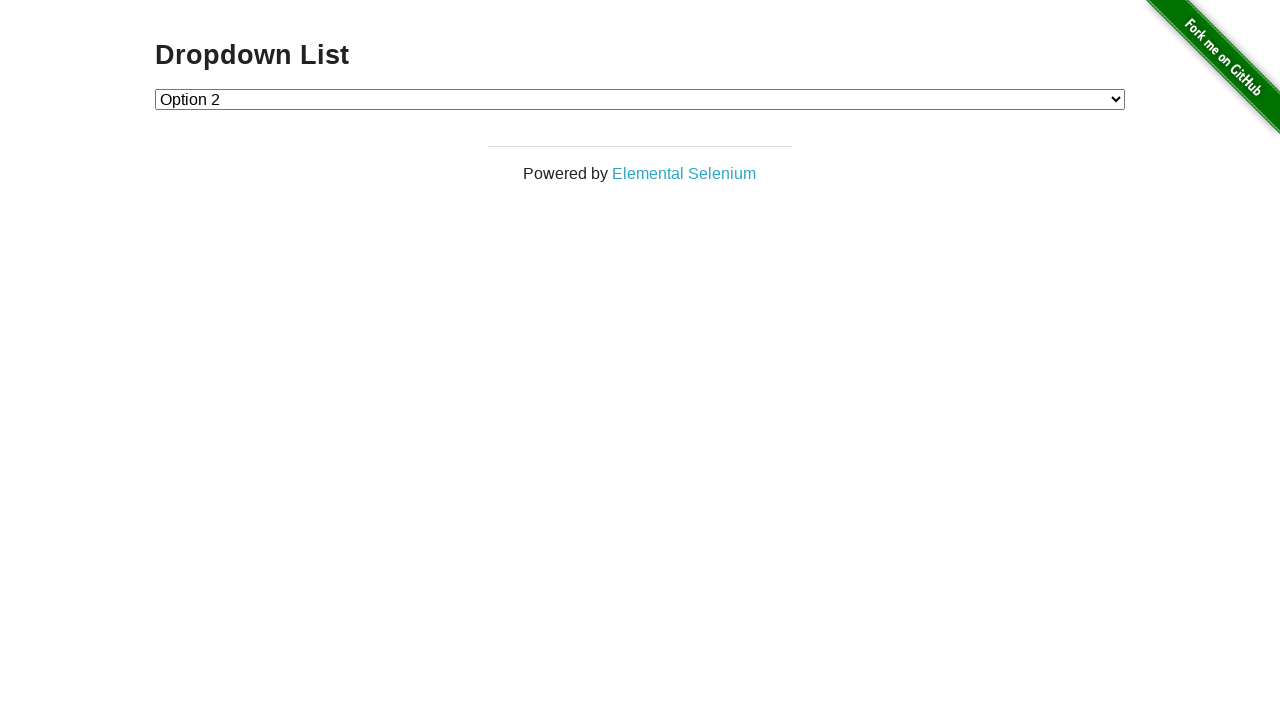

Verified Option 2 is selected with value '2'
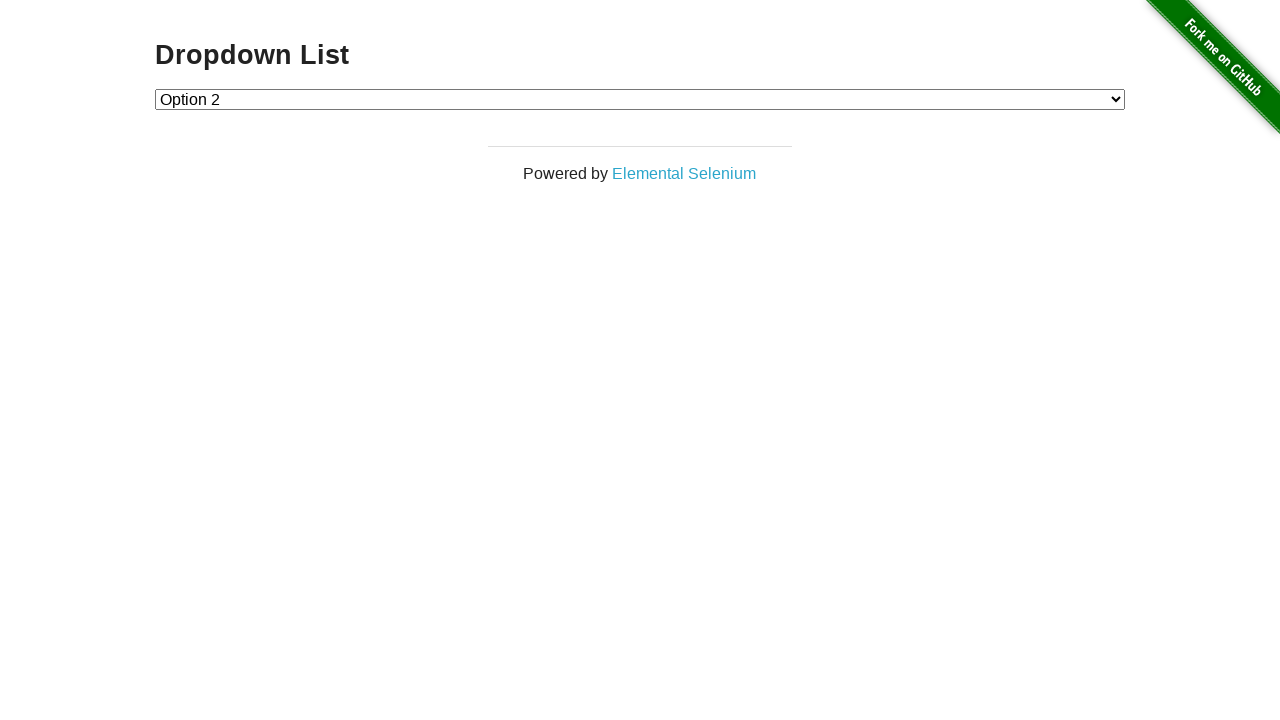

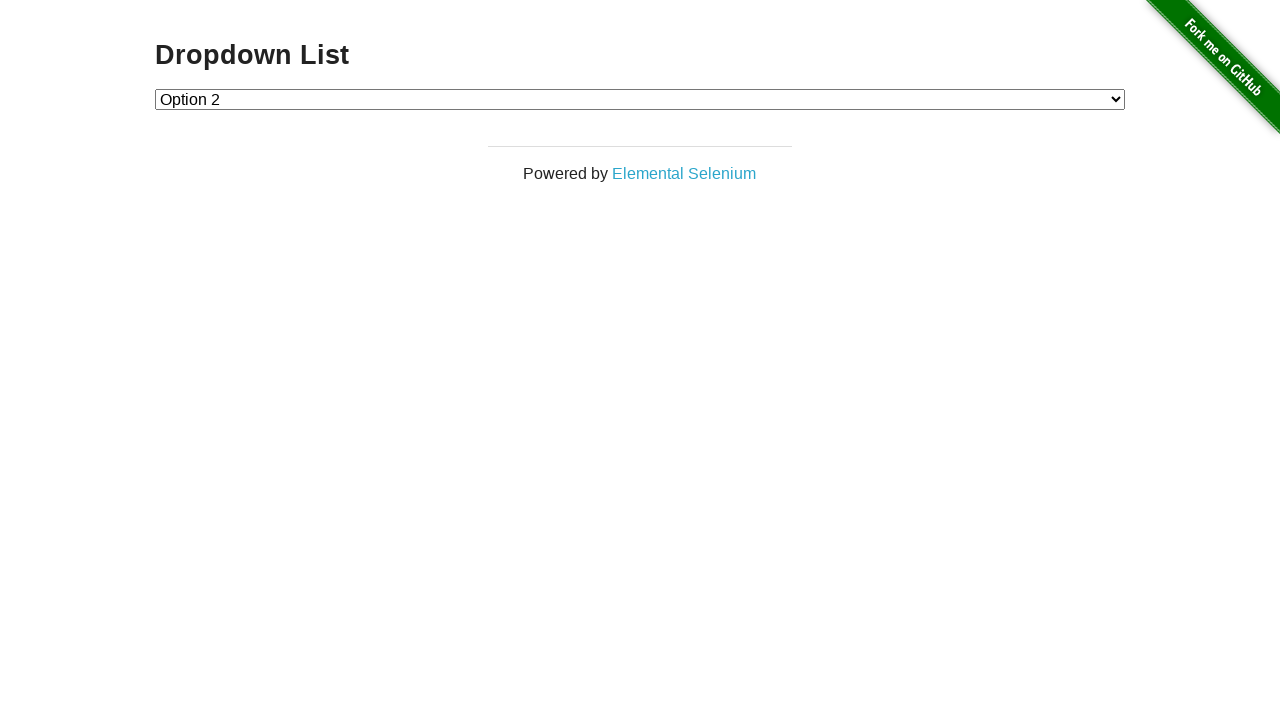